Tests checkbox functionality on a flight booking practice page by verifying checkbox selection states, clicking checkboxes, counting total checkboxes on the page, and interacting with passenger count controls to increment adult and child counts.

Starting URL: https://rahulshettyacademy.com/dropdownsPractise/

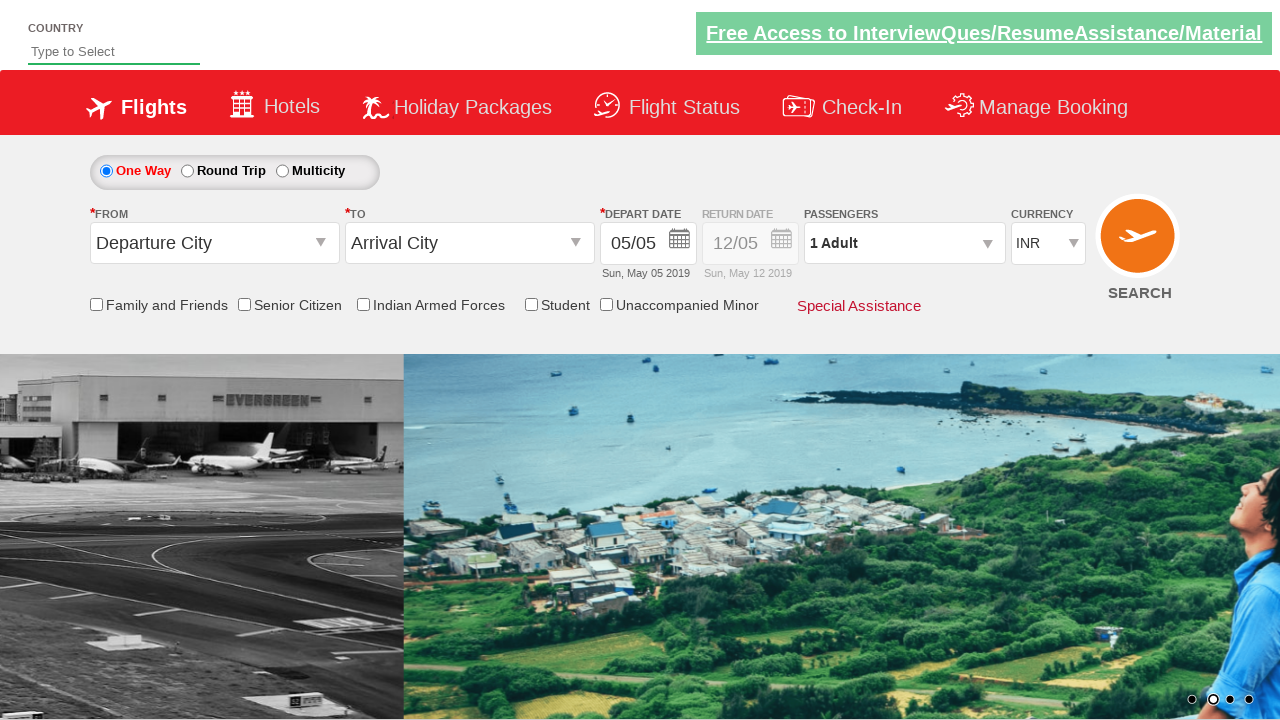

Verified checkbox is not selected initially
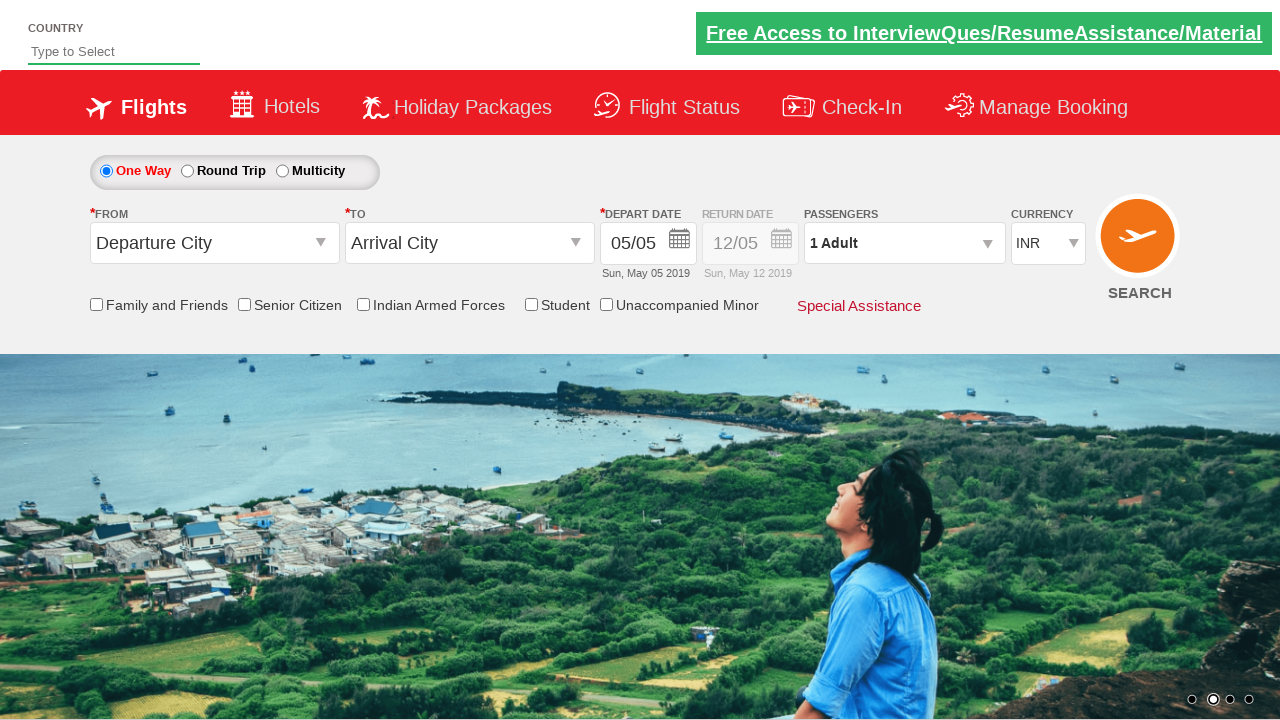

Clicked checkbox to select it at (96, 304) on xpath=//input[@id='ctl00_mainContent_chk_friendsandfamily']
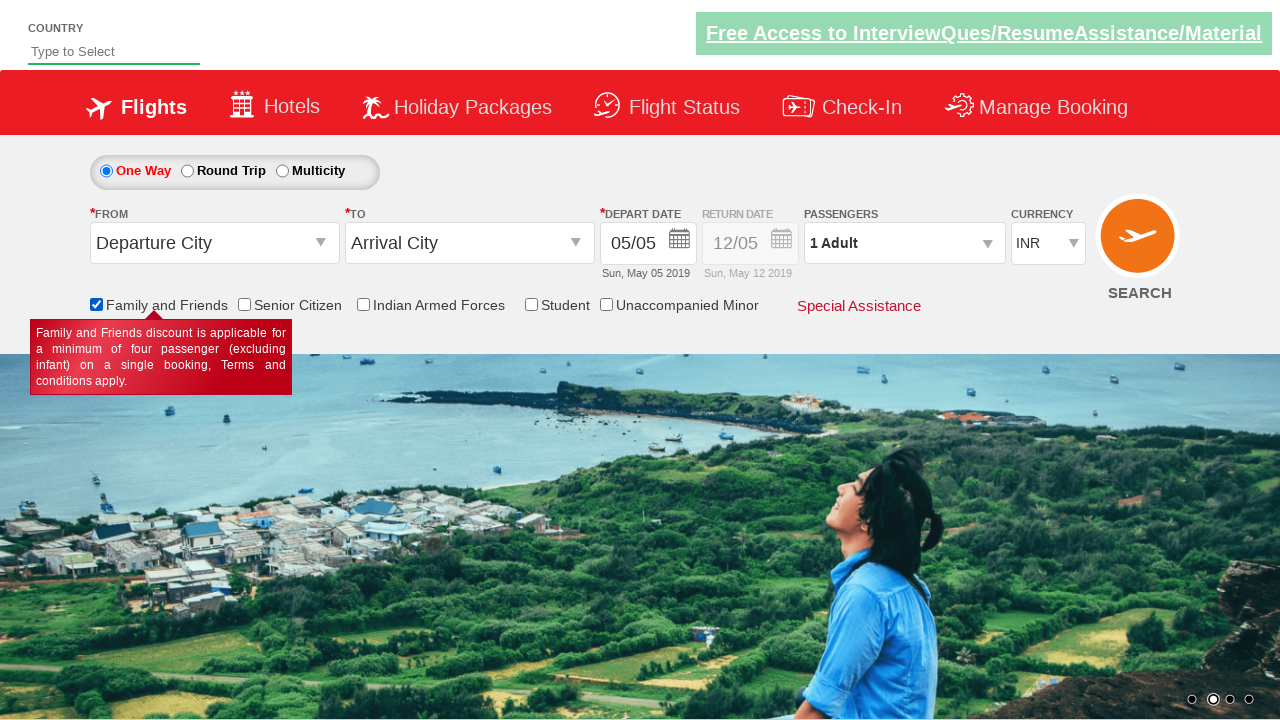

Verified checkbox is now selected
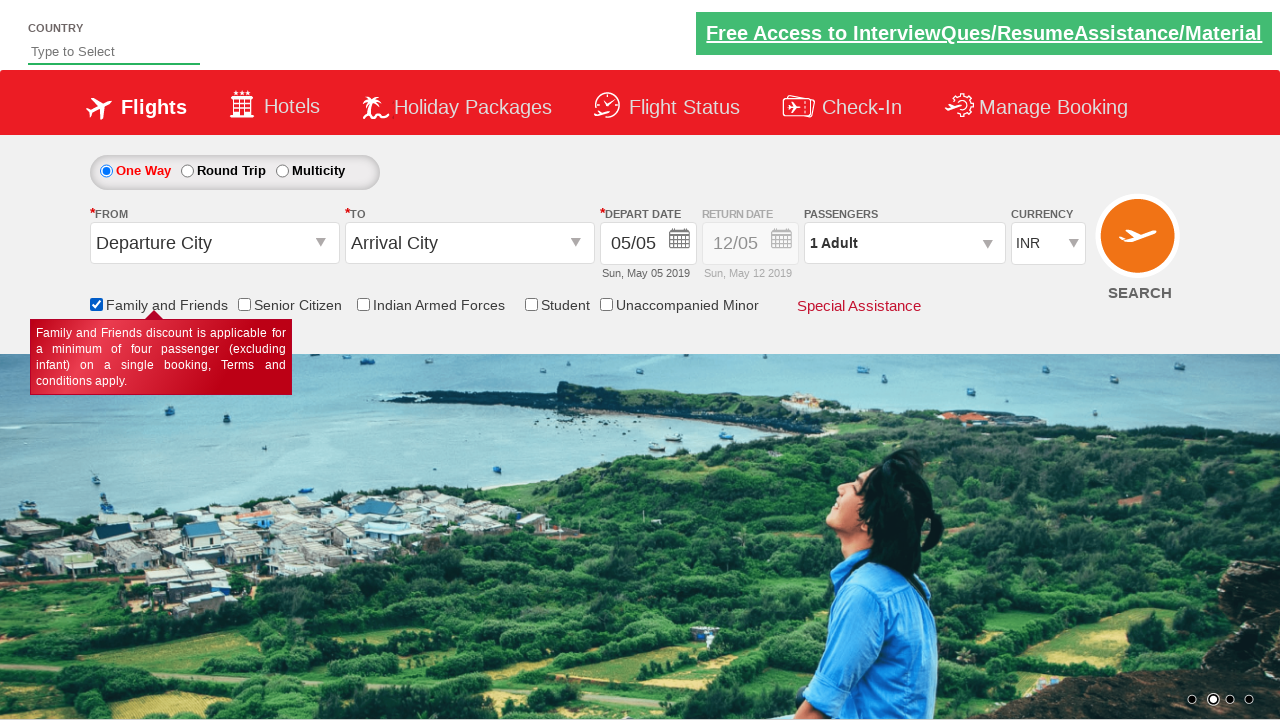

Counted 6 checkboxes on the page
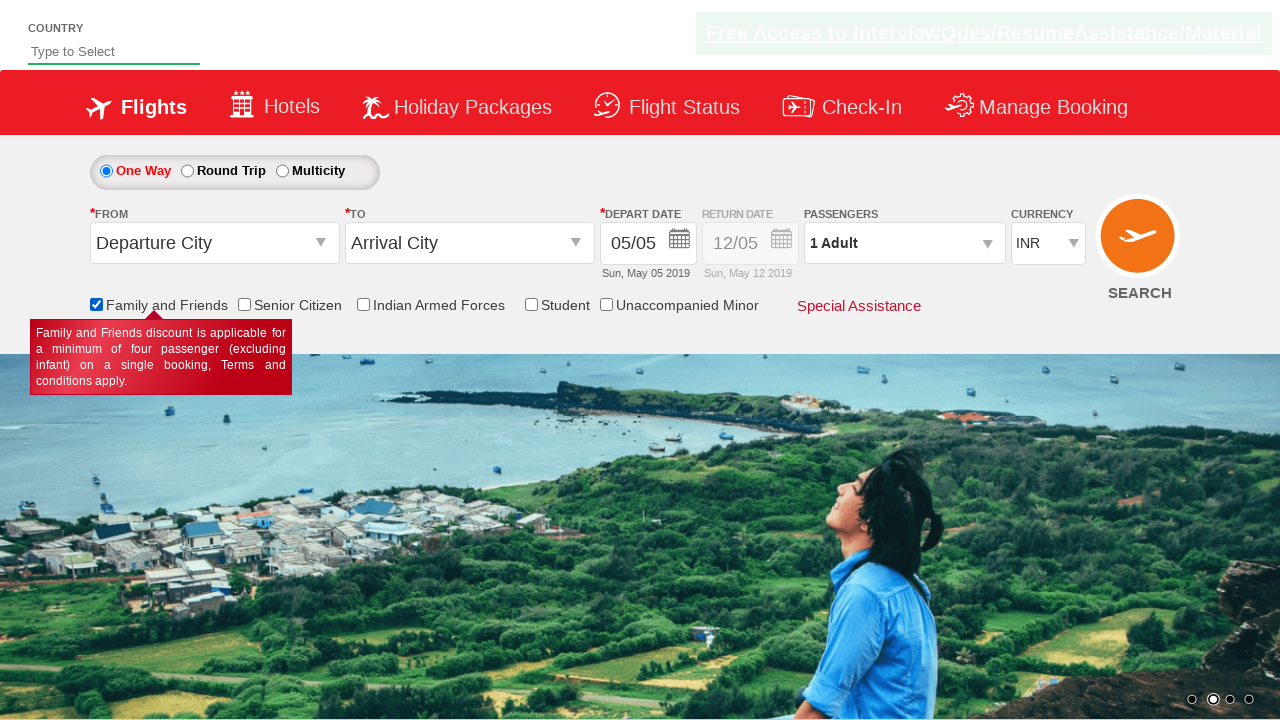

Clicked on passenger info dropdown at (904, 243) on xpath=//div[@id='divpaxinfo']
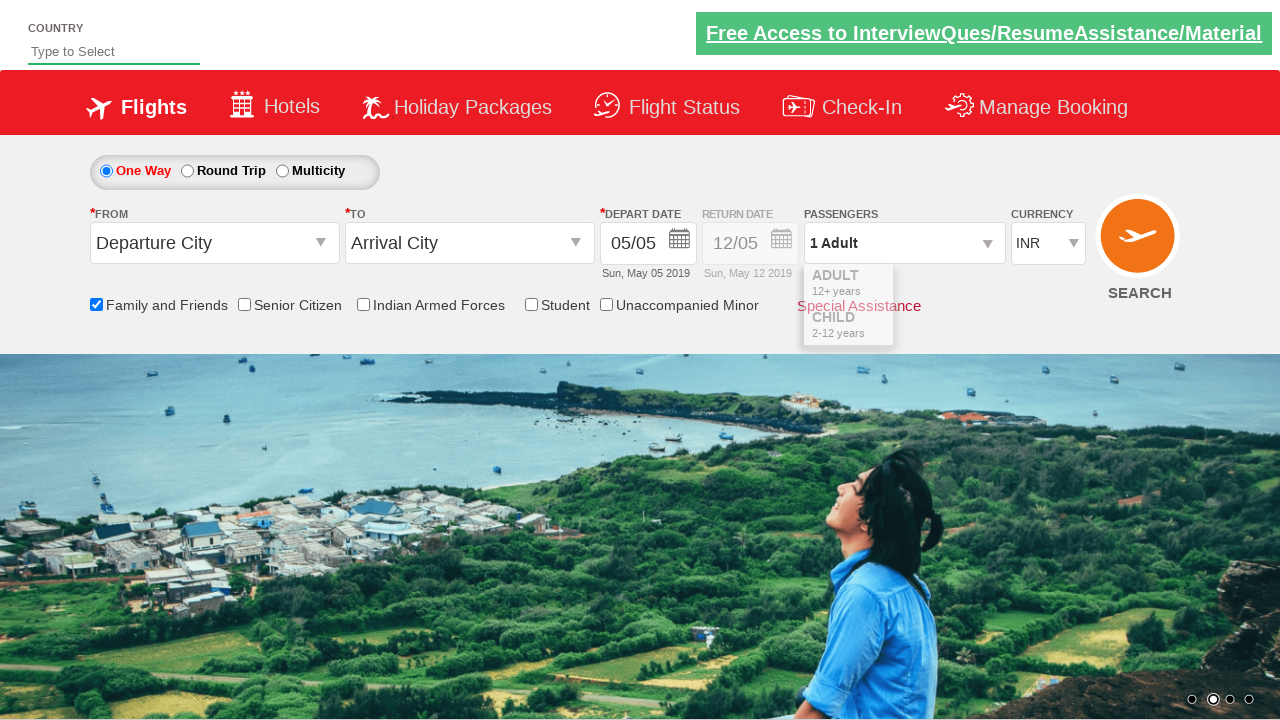

Waited for dropdown to open
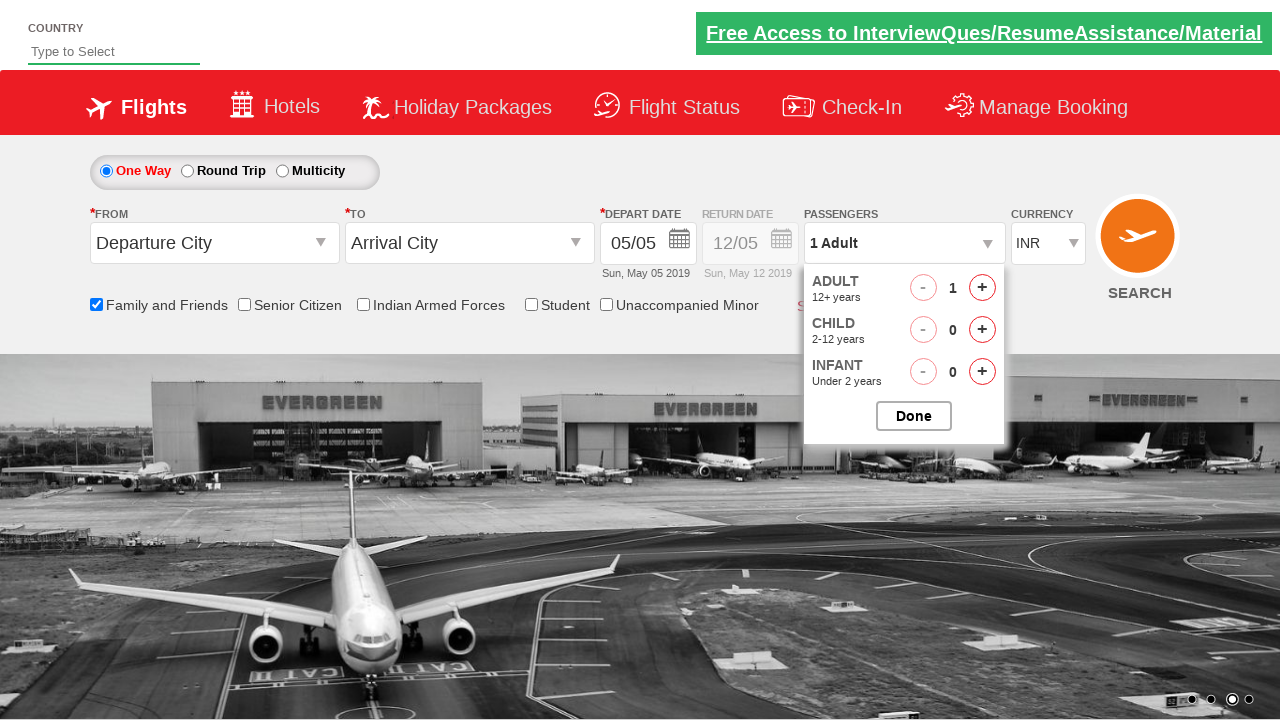

Clicked to increment child count at (982, 330) on xpath=//span[@id='hrefIncChd']
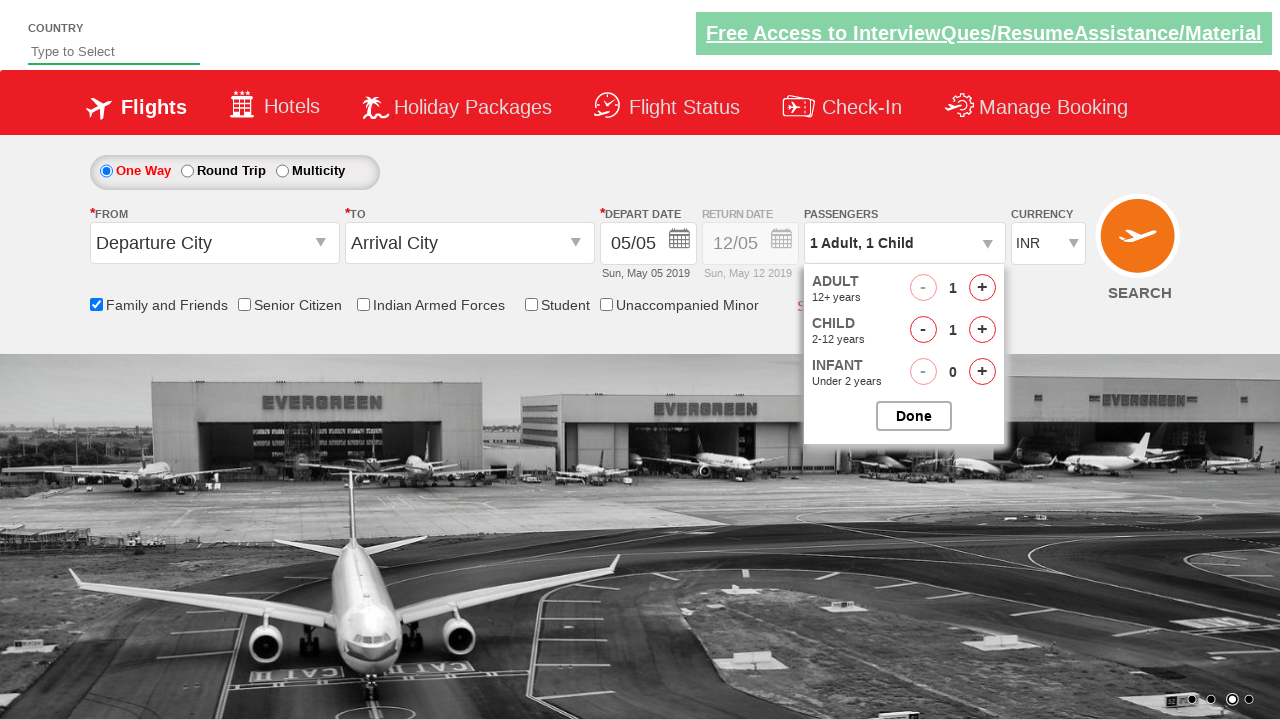

Retrieved current adult count: 1
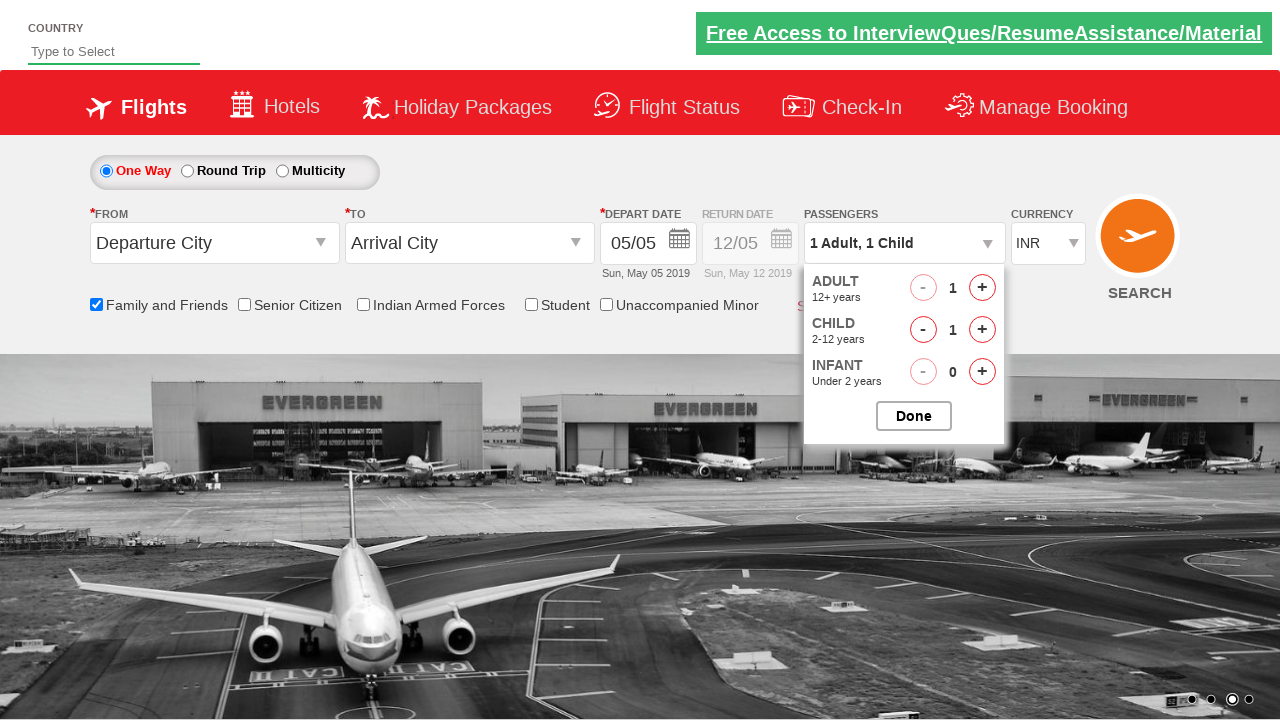

Incremented adult count to 2 at (982, 288) on xpath=//span[@id='hrefIncAdt']
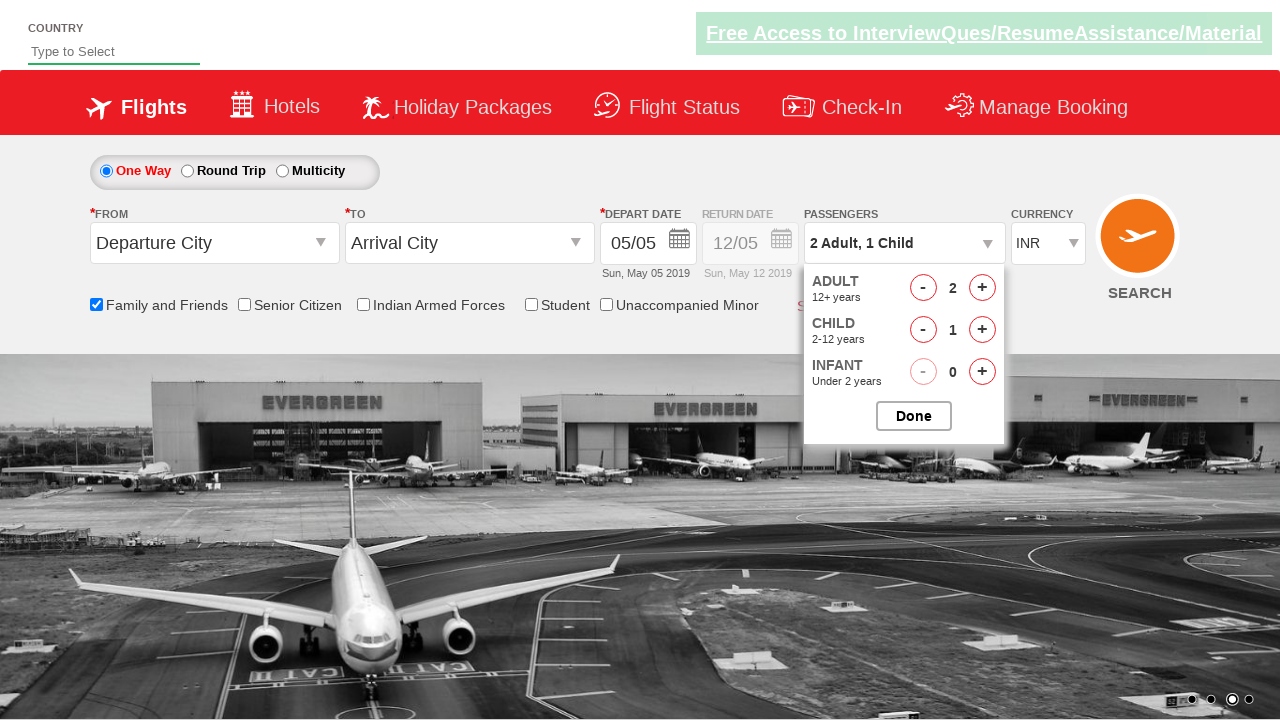

Incremented adult count to 3 at (982, 288) on xpath=//span[@id='hrefIncAdt']
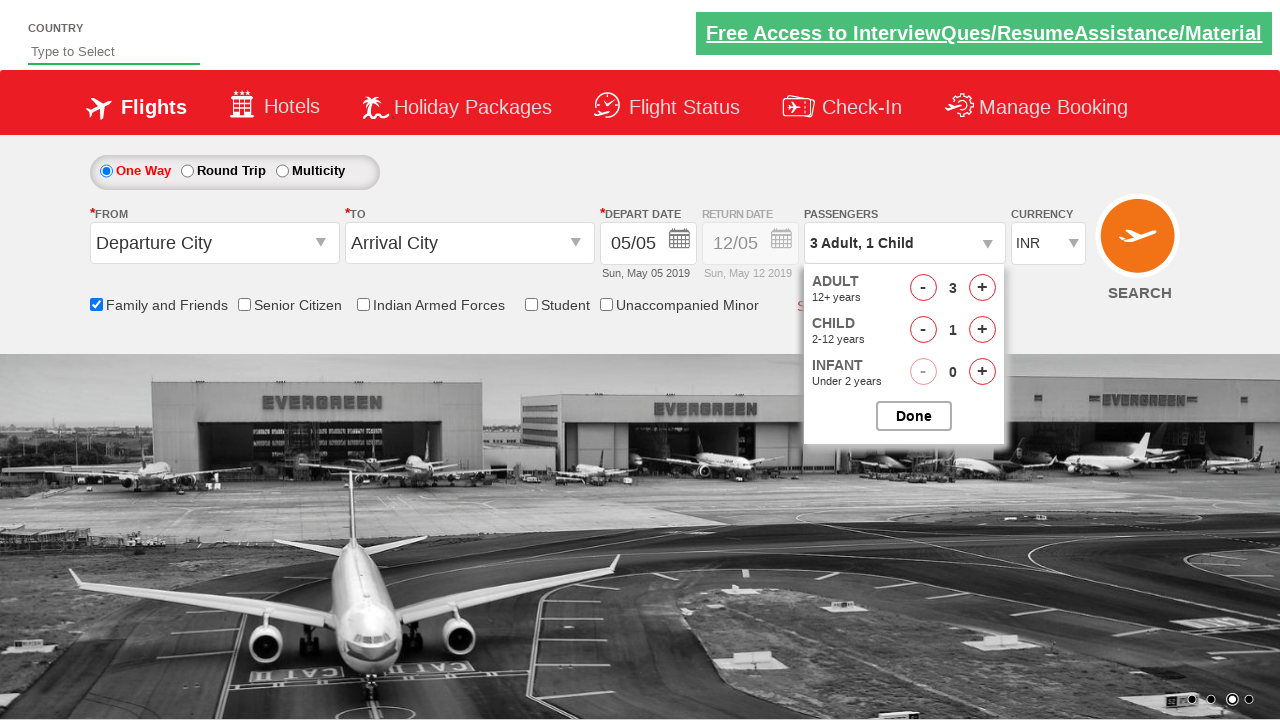

Closed passenger options dropdown at (914, 416) on #btnclosepaxoption
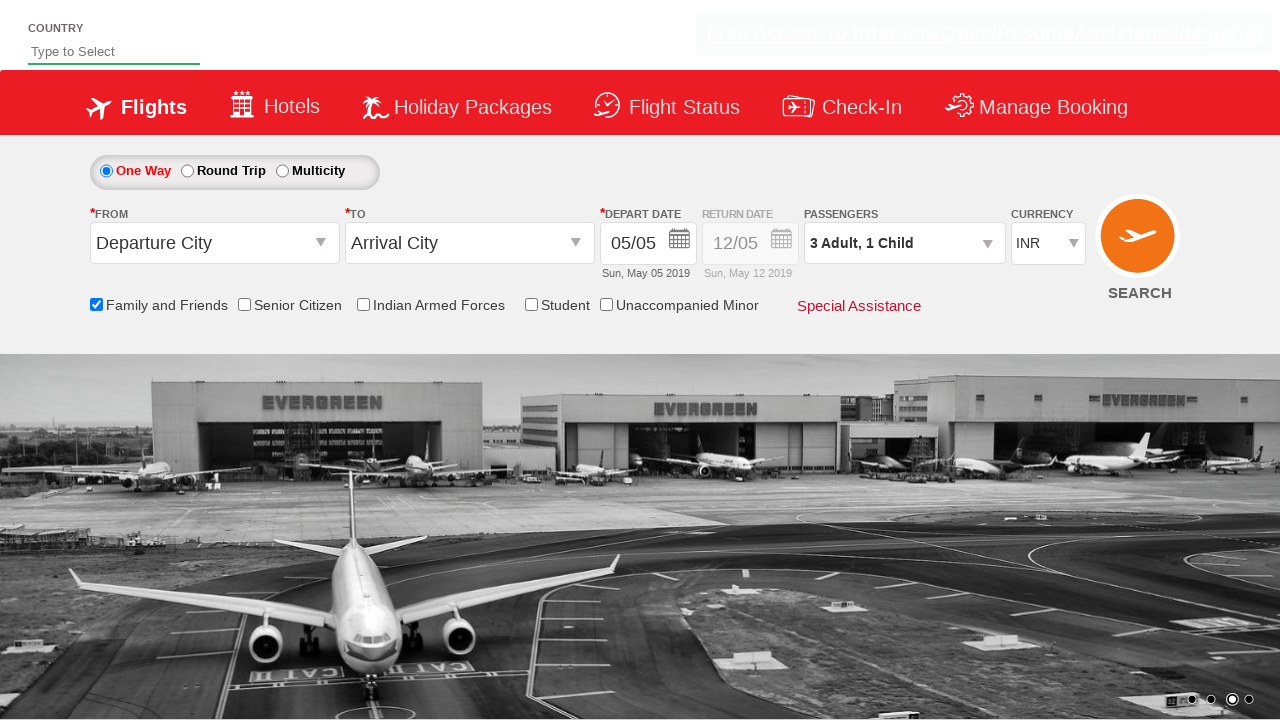

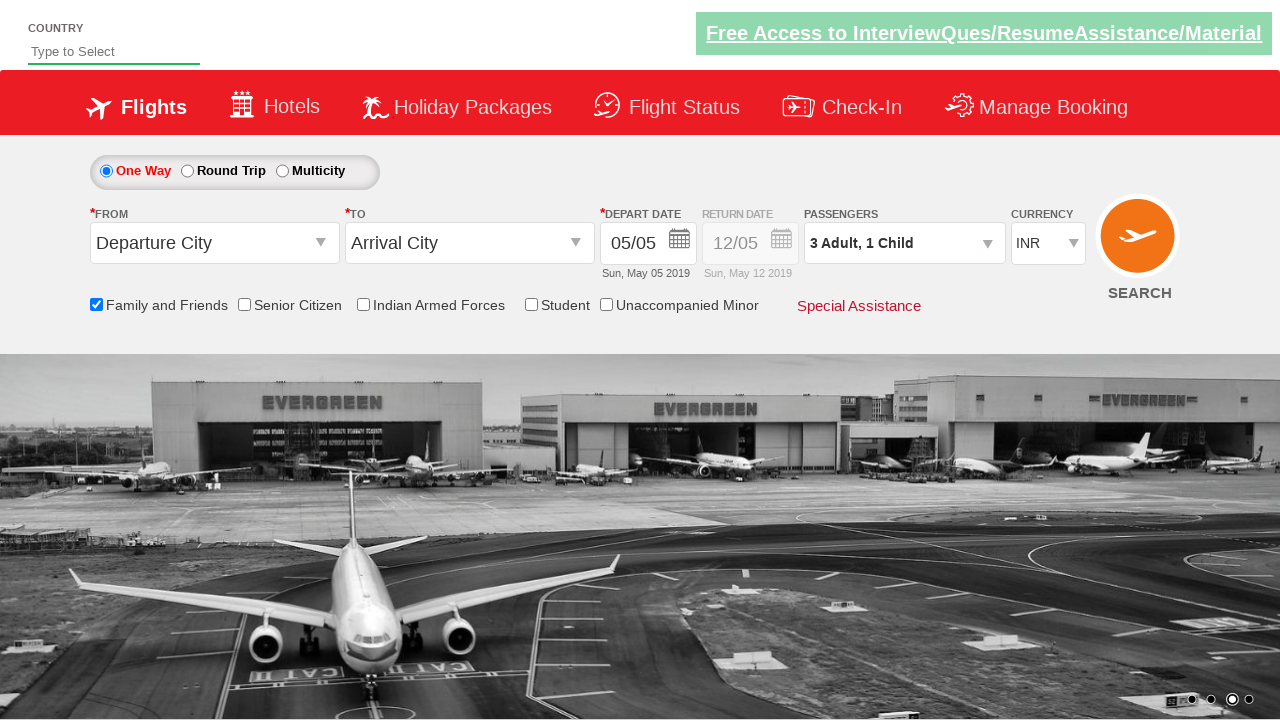